Tests the Go Playground by clearing the code editor, entering a simple Go program that prints "Hello WebDriver!", clicking the run button, and waiting for the output to appear.

Starting URL: https://go.dev/play/?simple=1

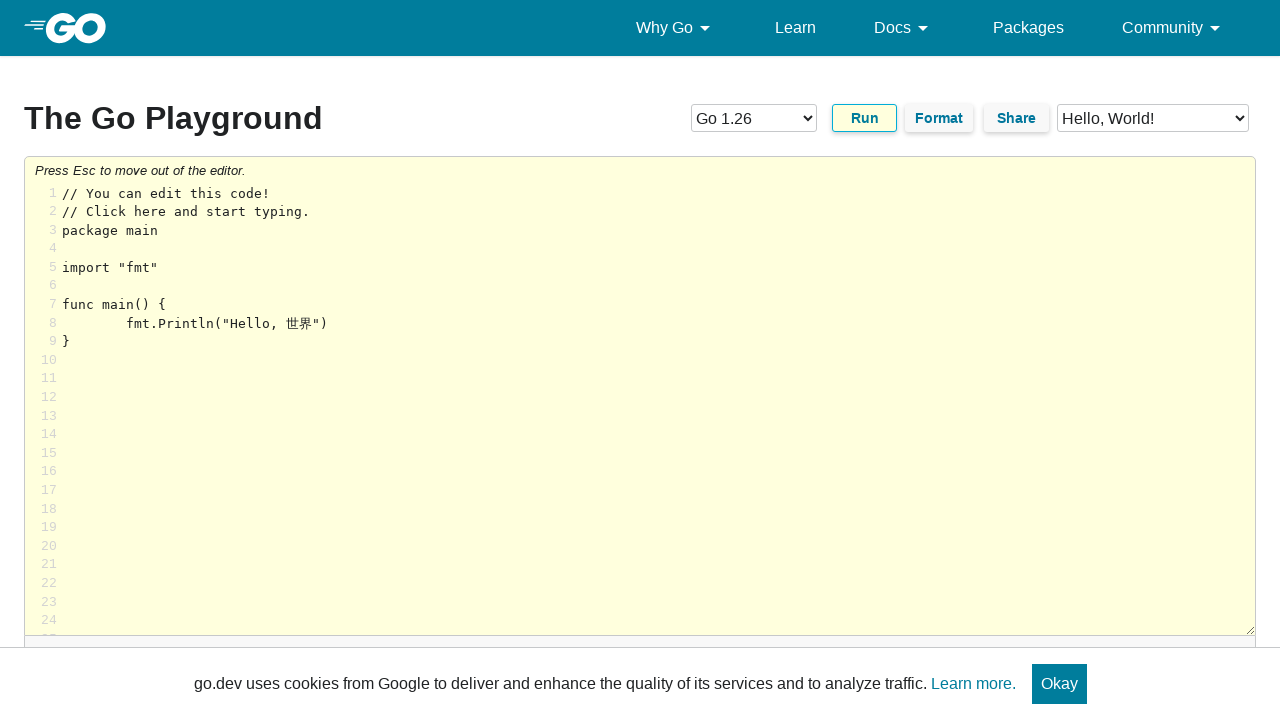

Cleared the code editor on #code
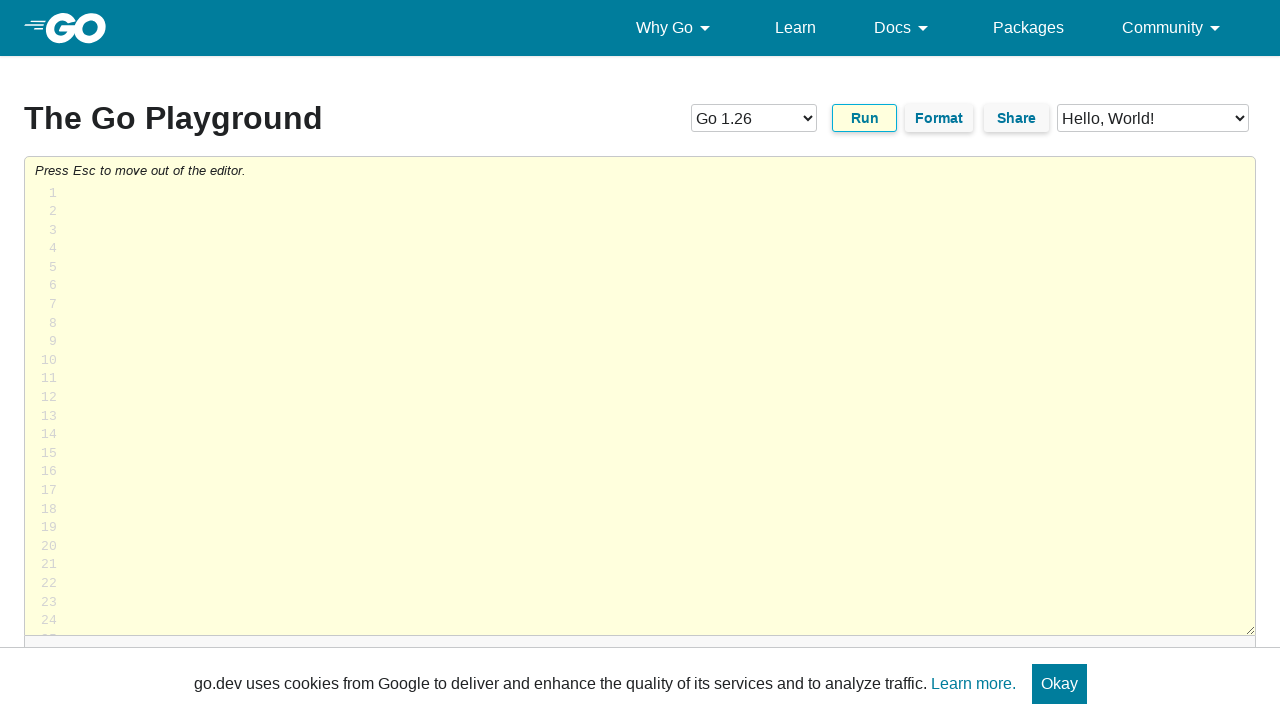

Entered Go program that prints 'Hello WebDriver!' into the code editor on #code
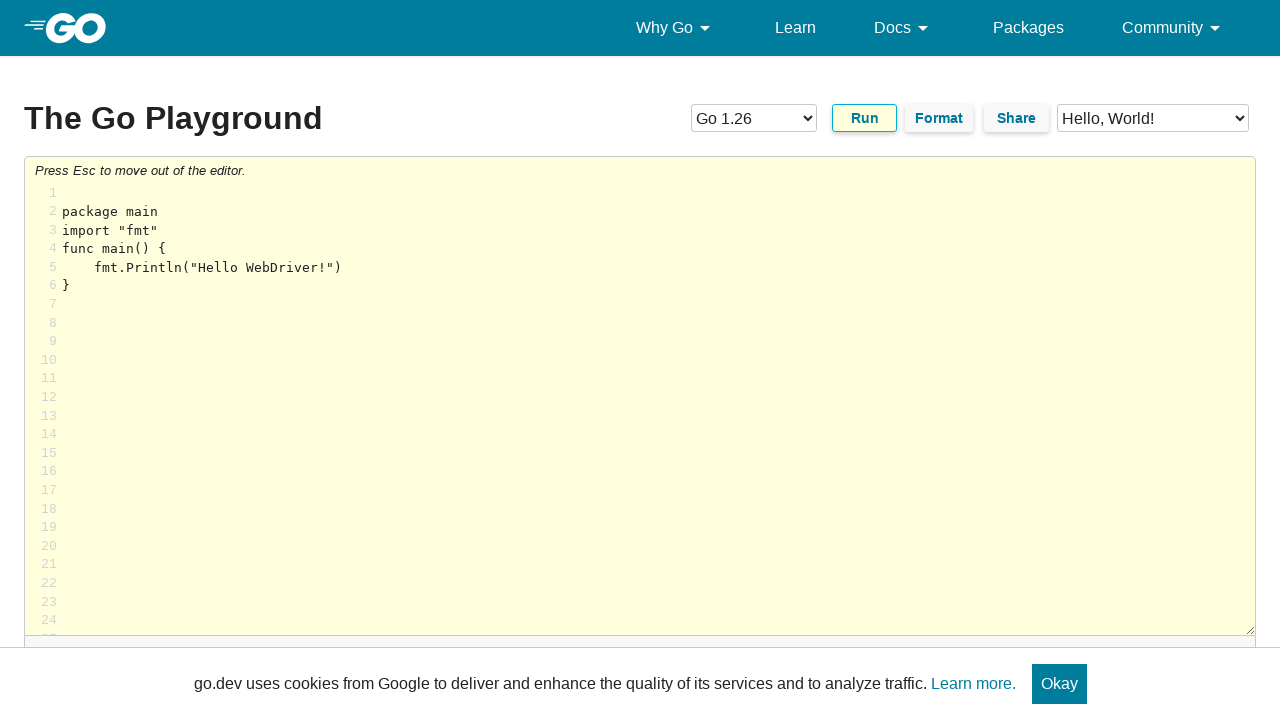

Clicked the run button at (864, 118) on #run
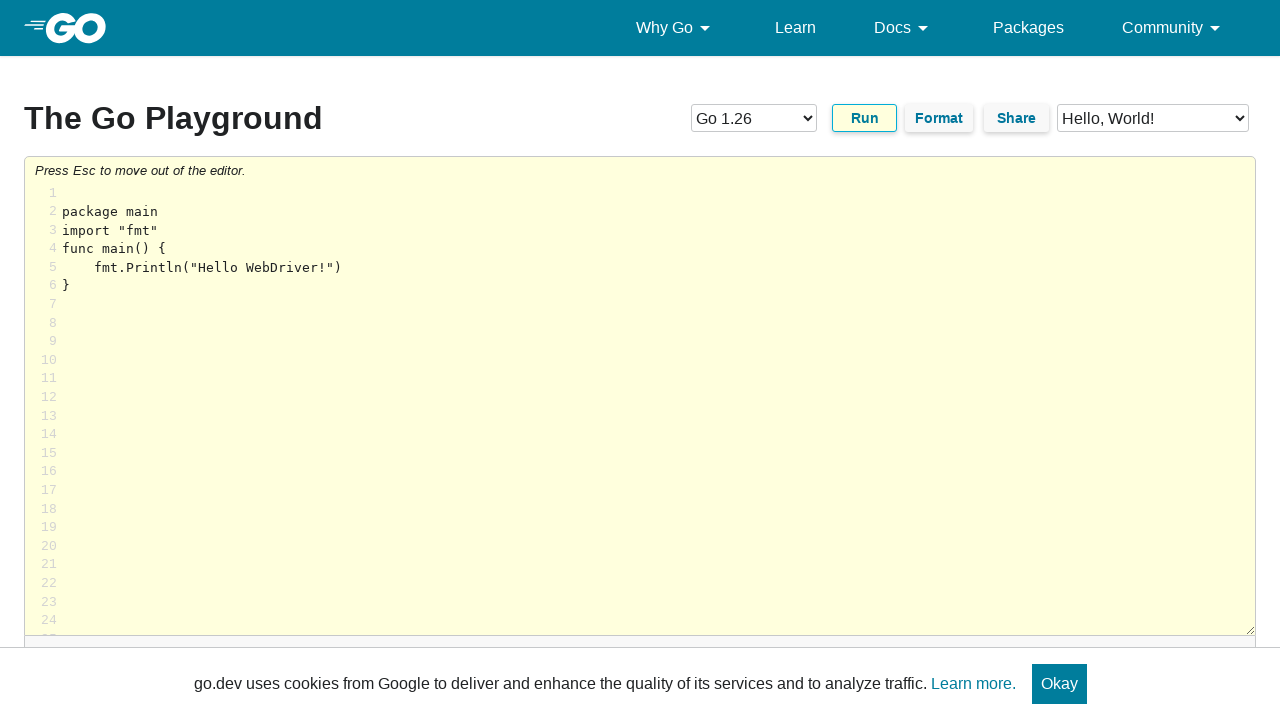

Output appeared in the playground
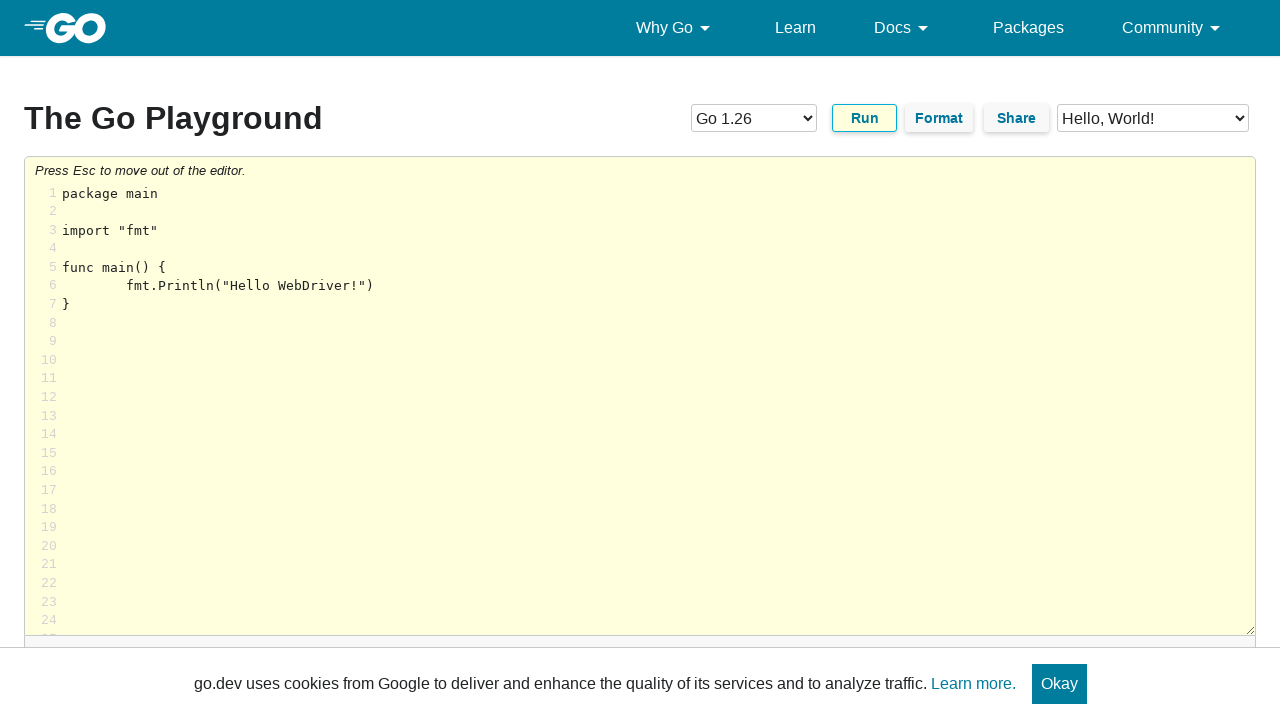

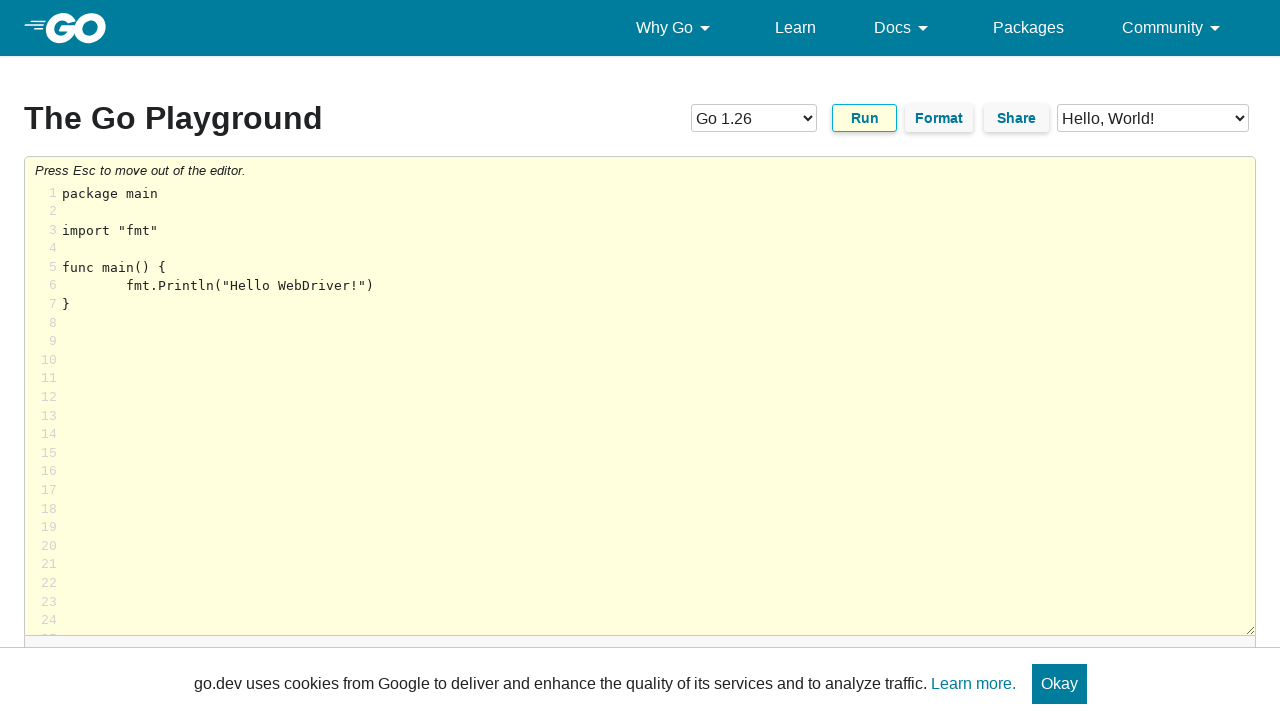